Tests interacting with elements inside an iframe and then switching back to the main page

Starting URL: https://www.qa-practice.com/elements/iframe/iframe_page

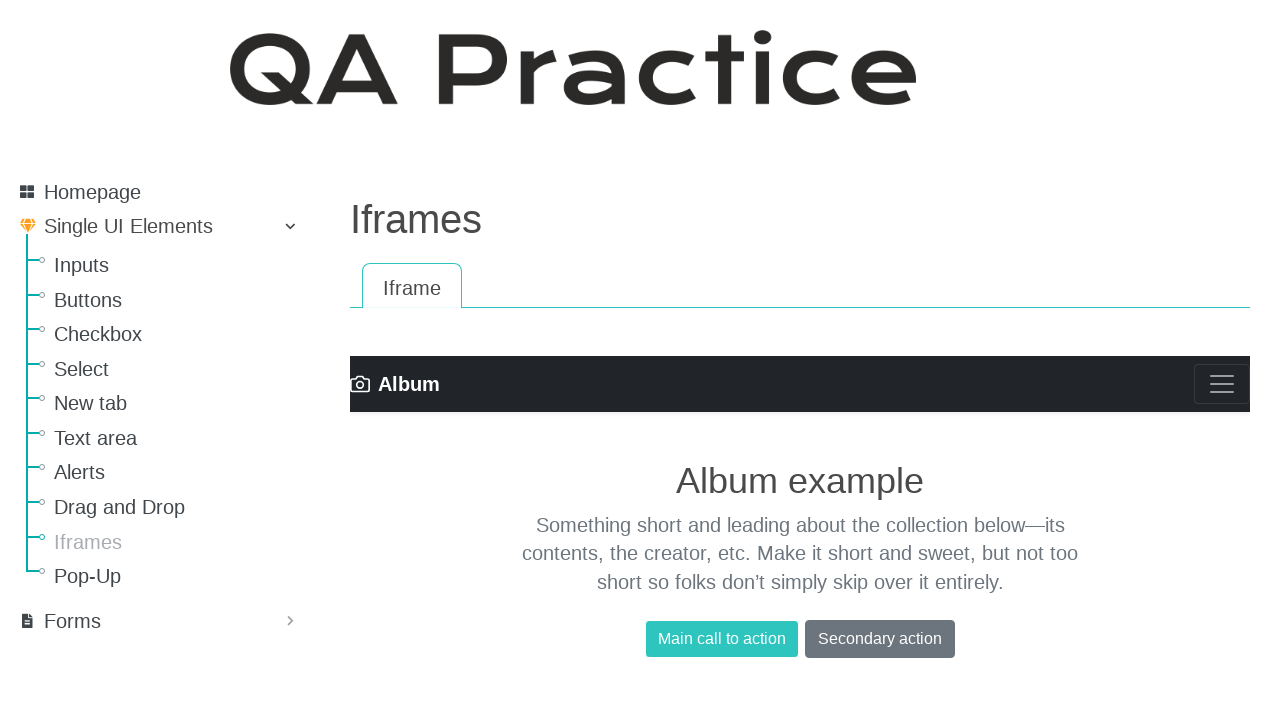

Located iframe element on the page
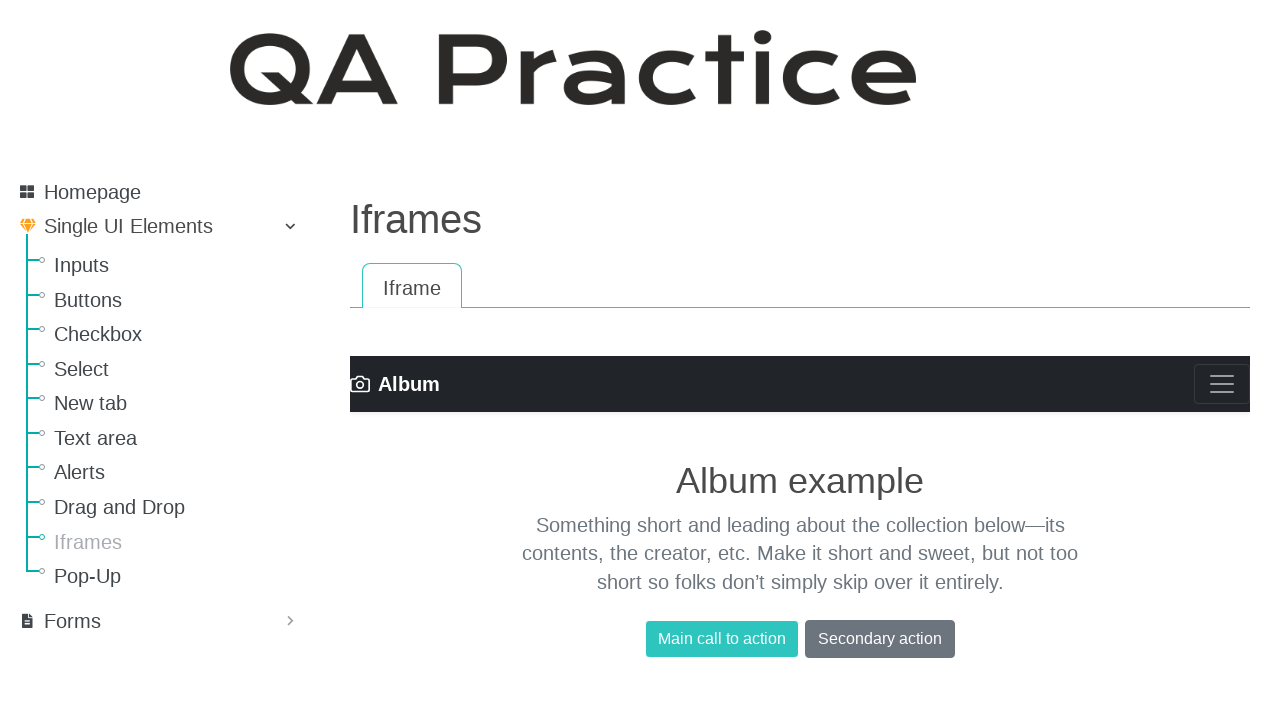

Clicked burger menu icon inside the iframe at (1222, 384) on iframe >> internal:control=enter-frame >> .navbar-toggler-icon
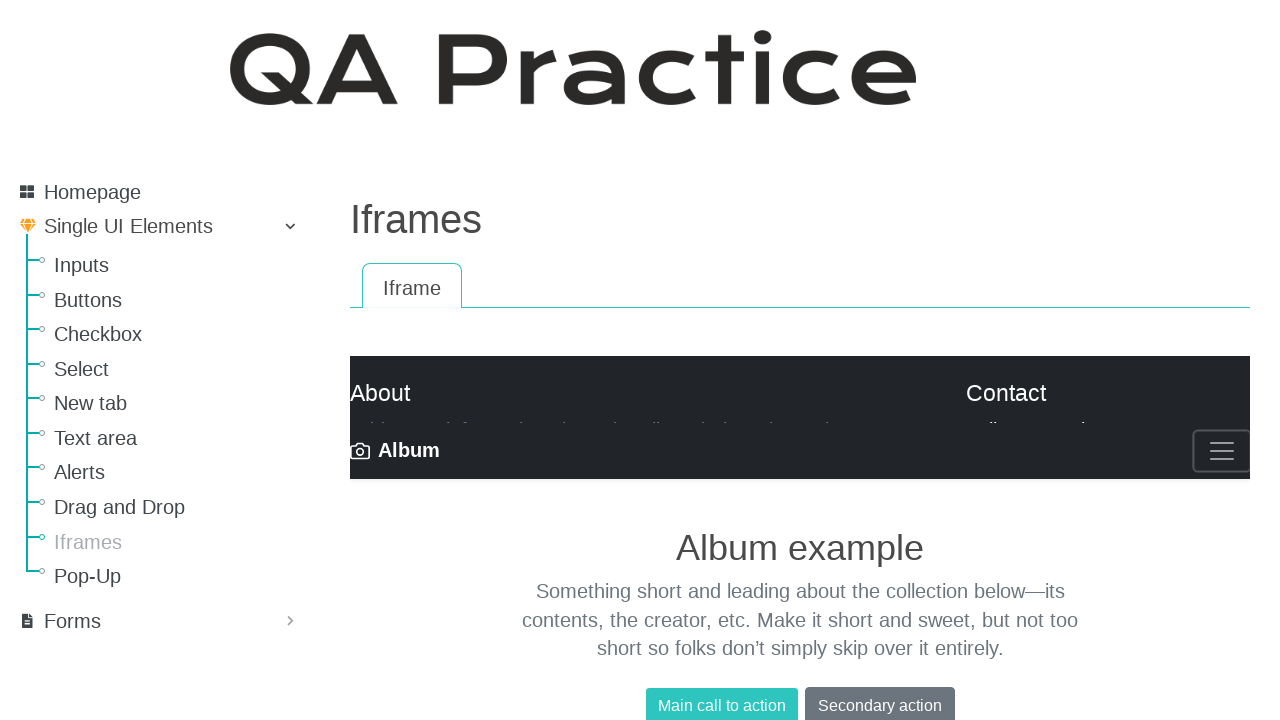

Clicked Iframe link in the main page at (180, 542) on text=Iframe
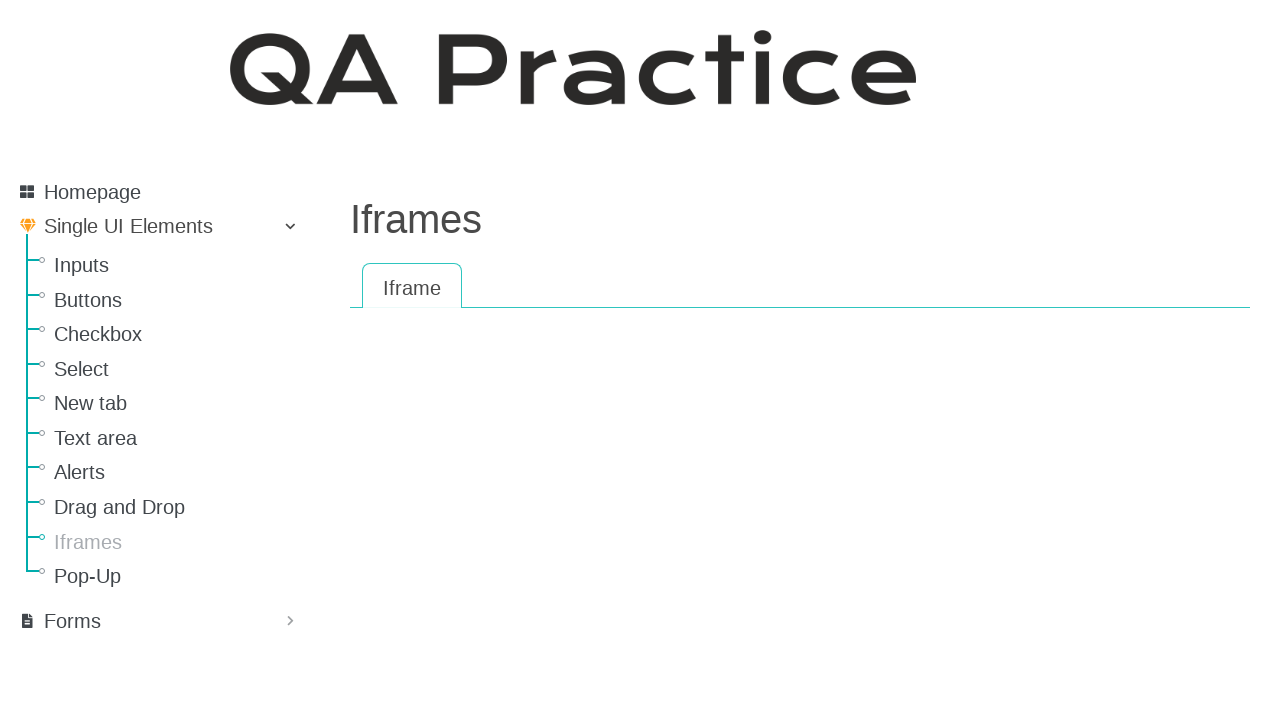

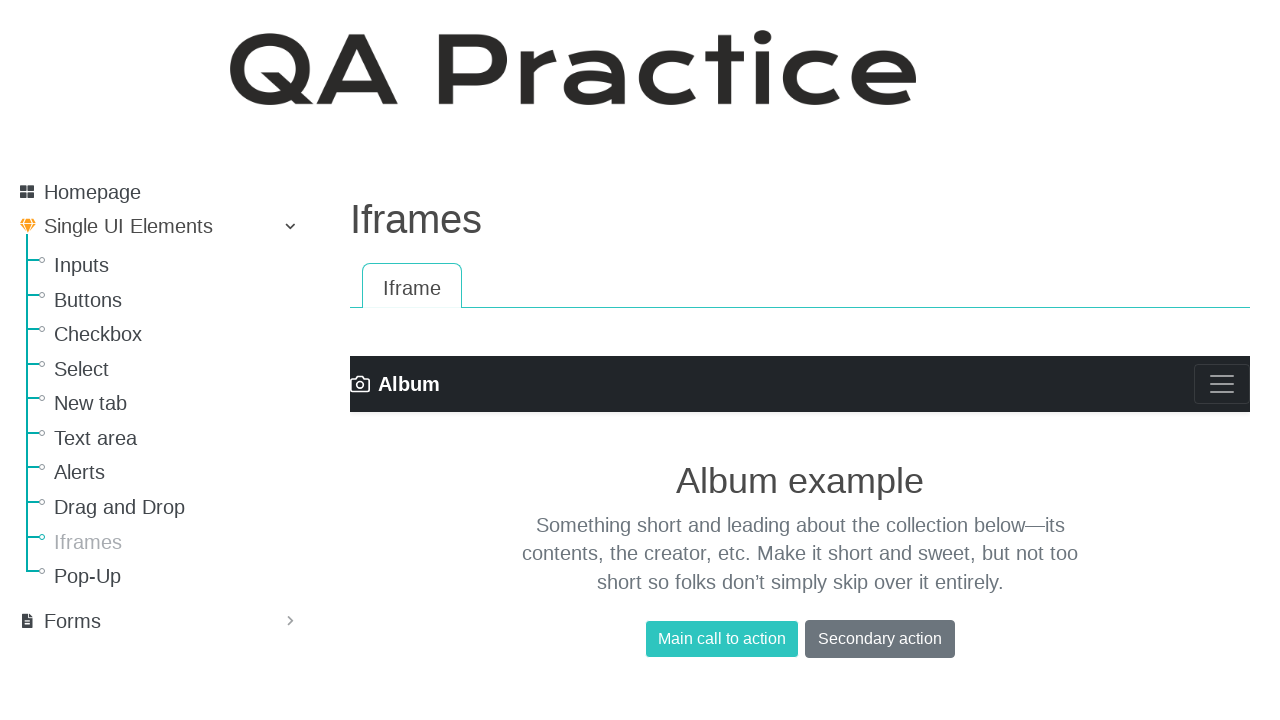